Tests drag and drop functionality within an iframe by dragging an element from source to target position on the jQuery UI demo page

Starting URL: https://jqueryui.com/droppable/

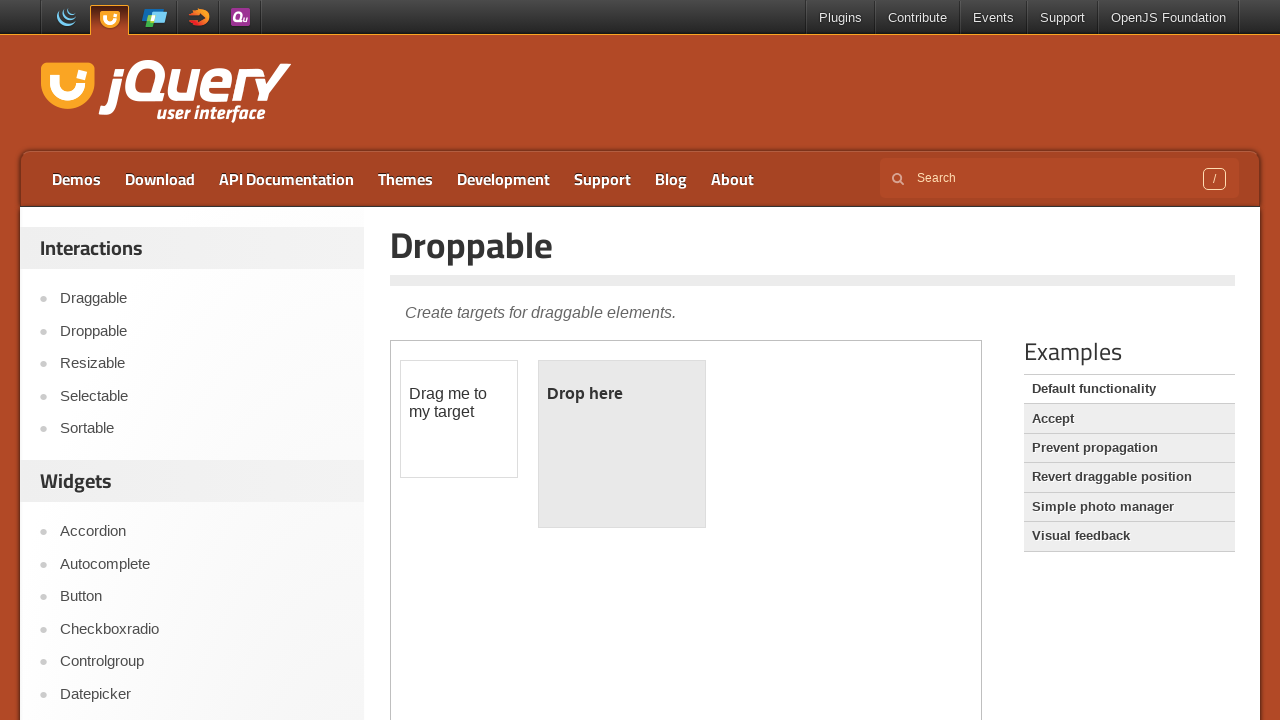

Navigated to jQuery UI droppable demo page
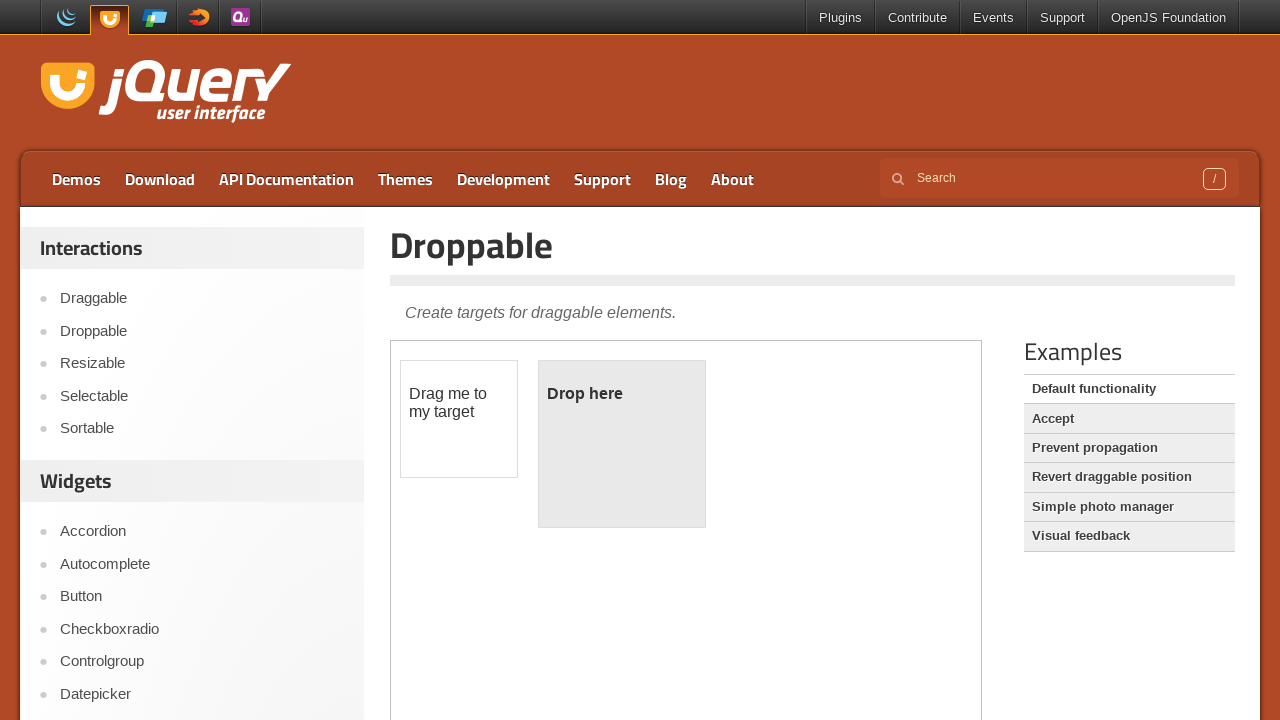

Located demo iframe
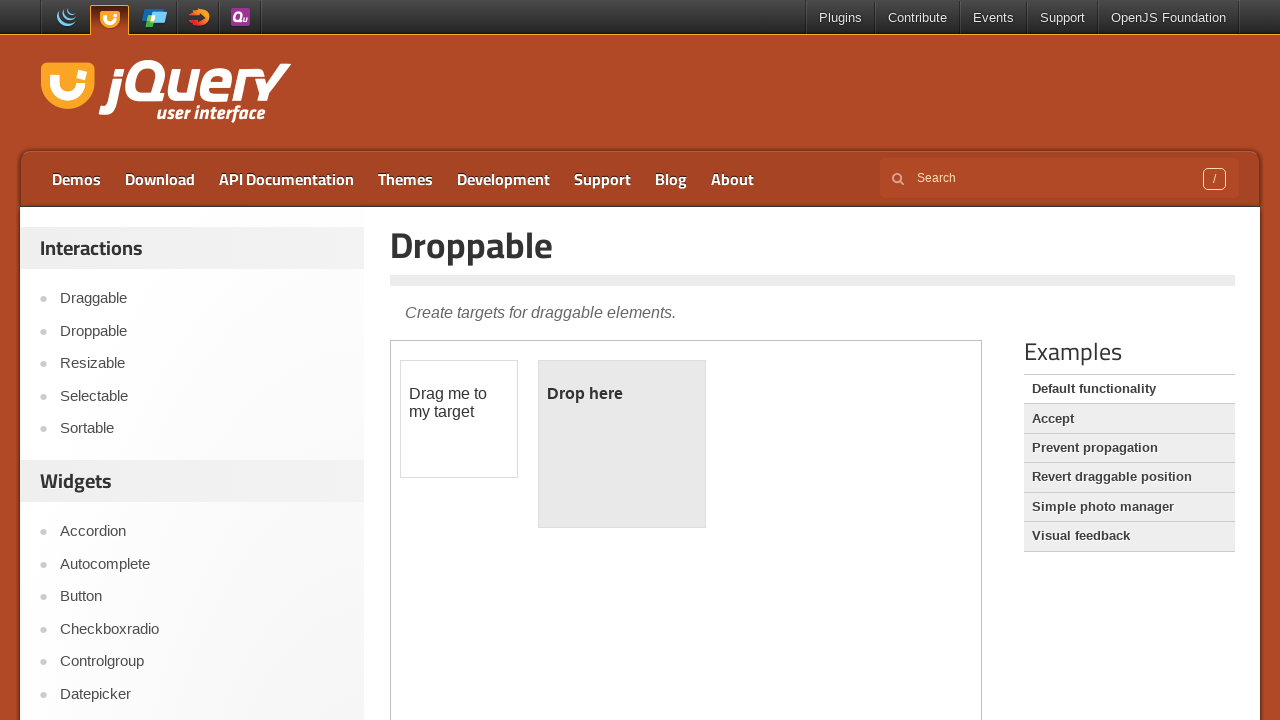

Located draggable source element in iframe
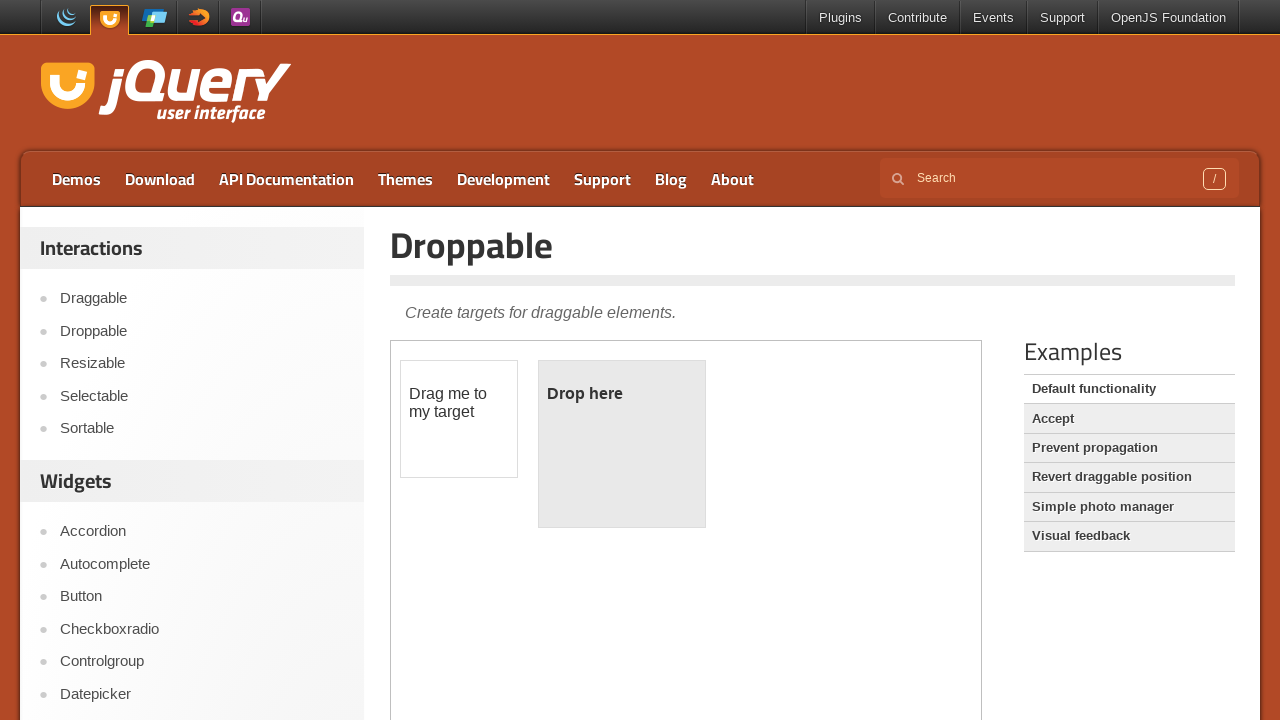

Located droppable target element in iframe
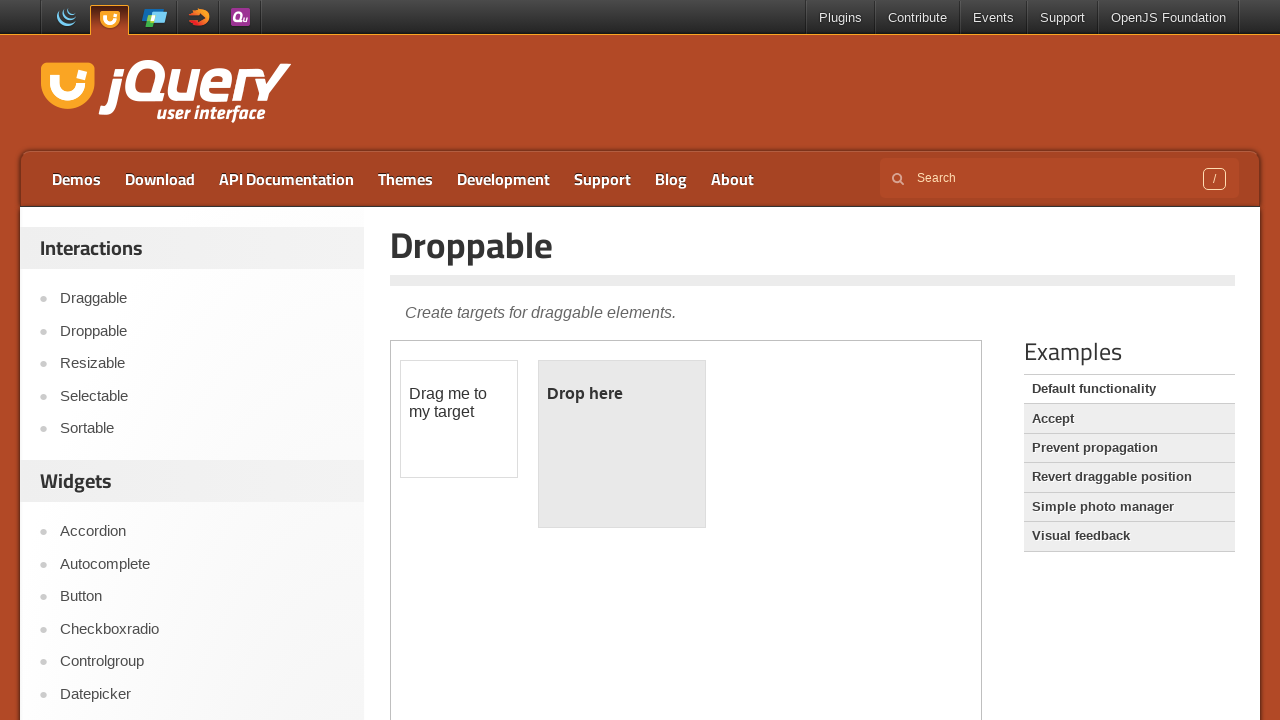

Dragged source element to target position and dropped it at (622, 444)
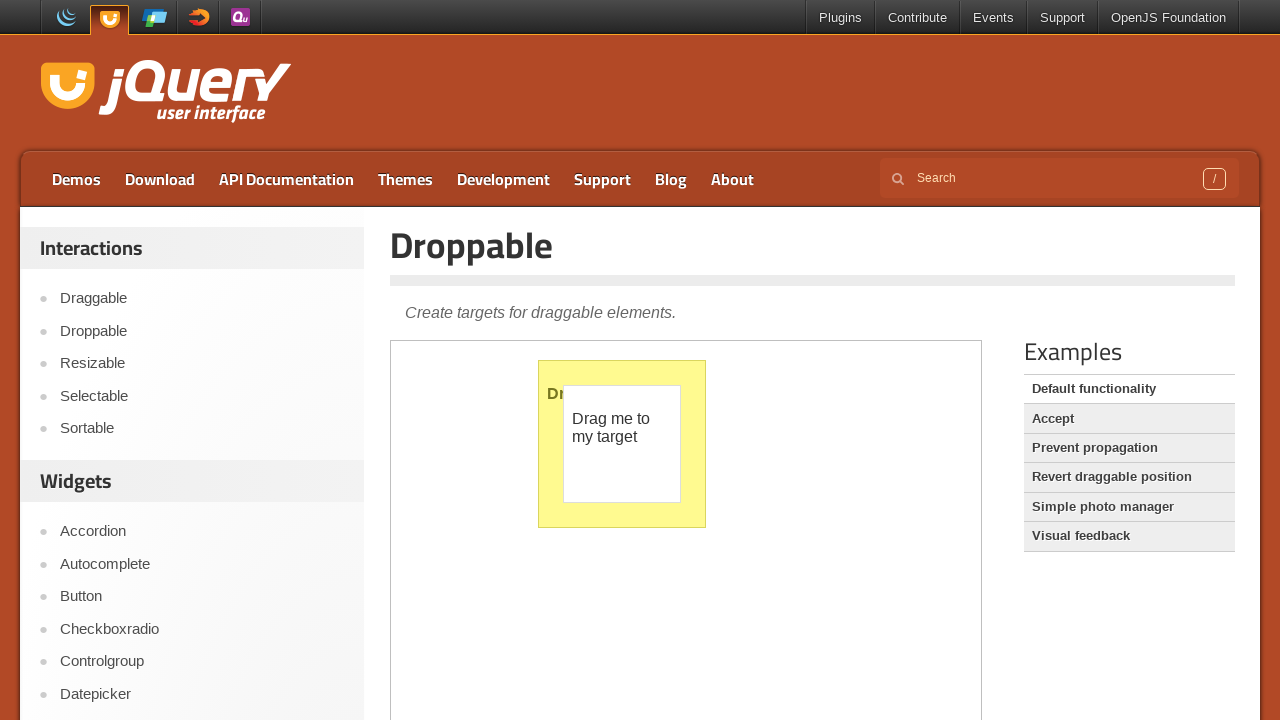

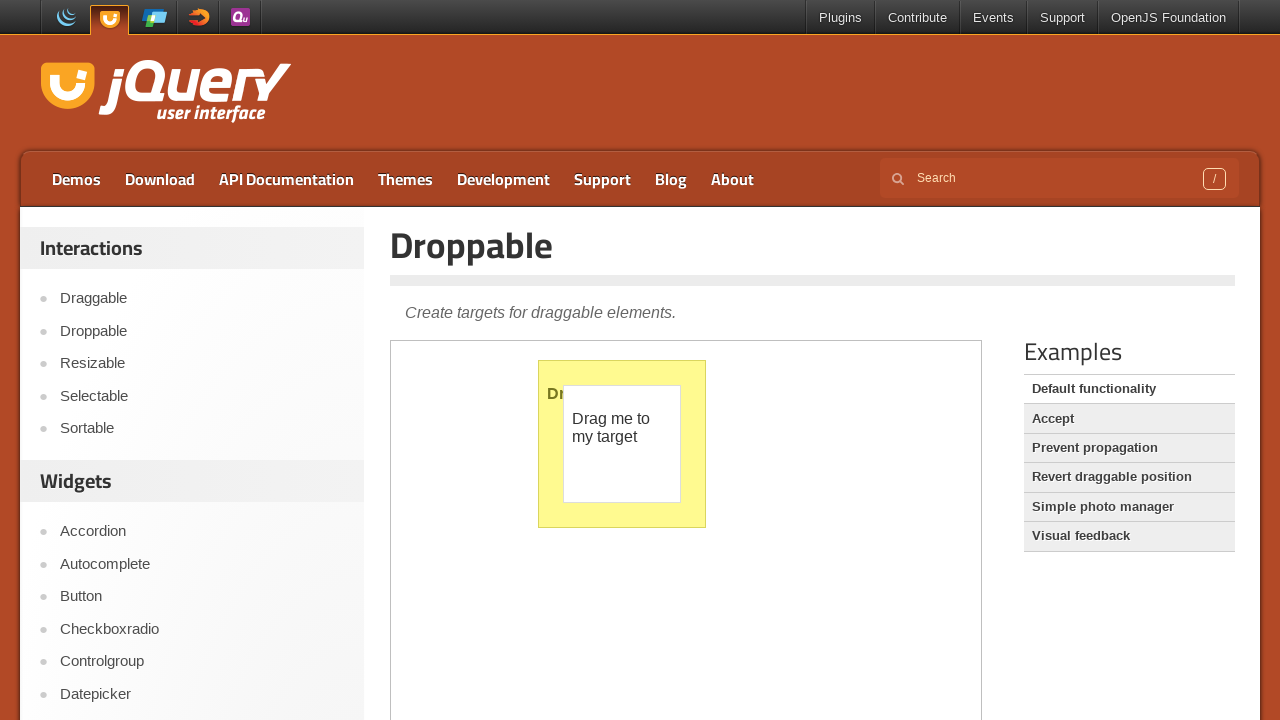